Tests a math calculation form by extracting a value from an element's attribute, computing a mathematical result, filling in the answer, checking required checkboxes, and submitting the form.

Starting URL: http://suninjuly.github.io/get_attribute.html

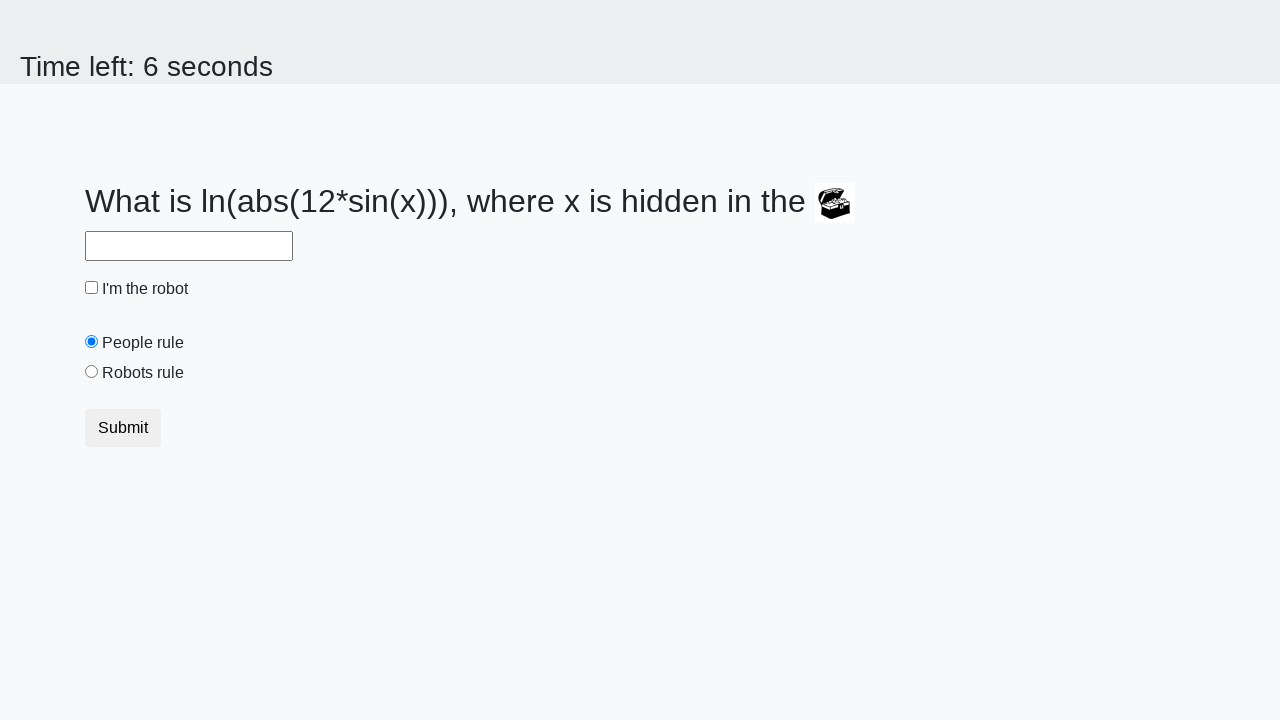

Located the treasure element with hidden value
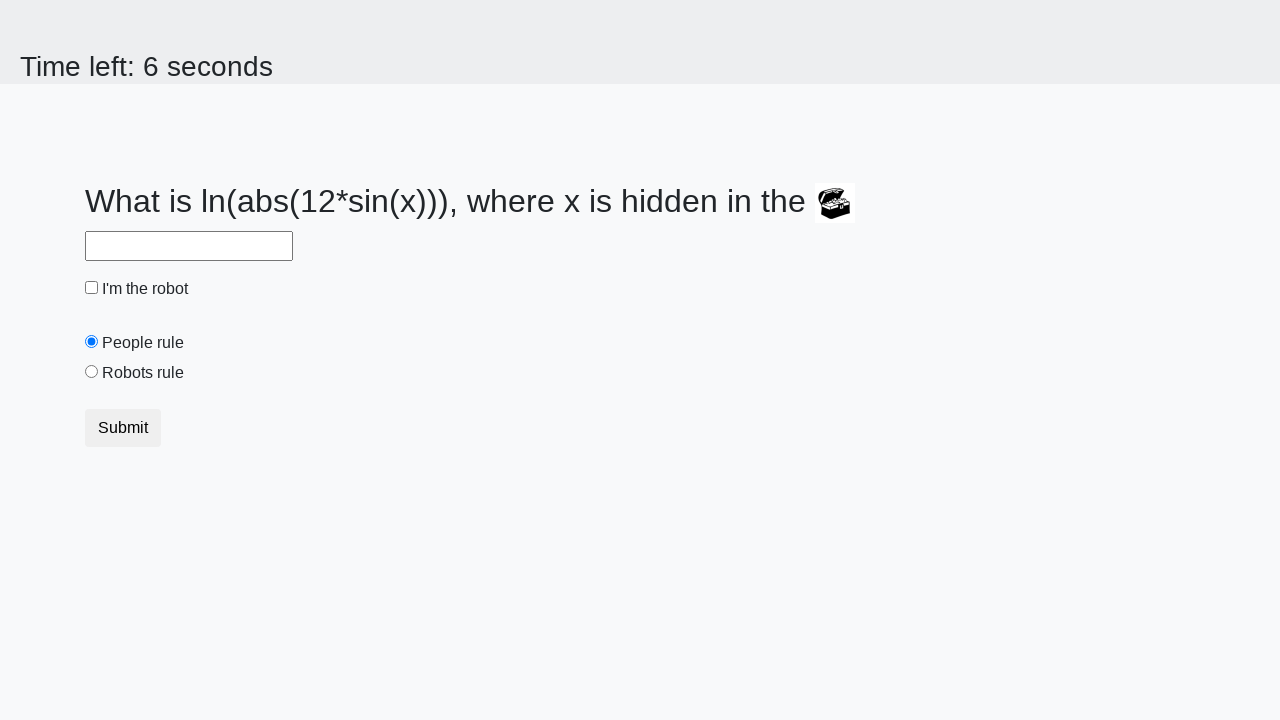

Extracted valuex attribute from treasure element
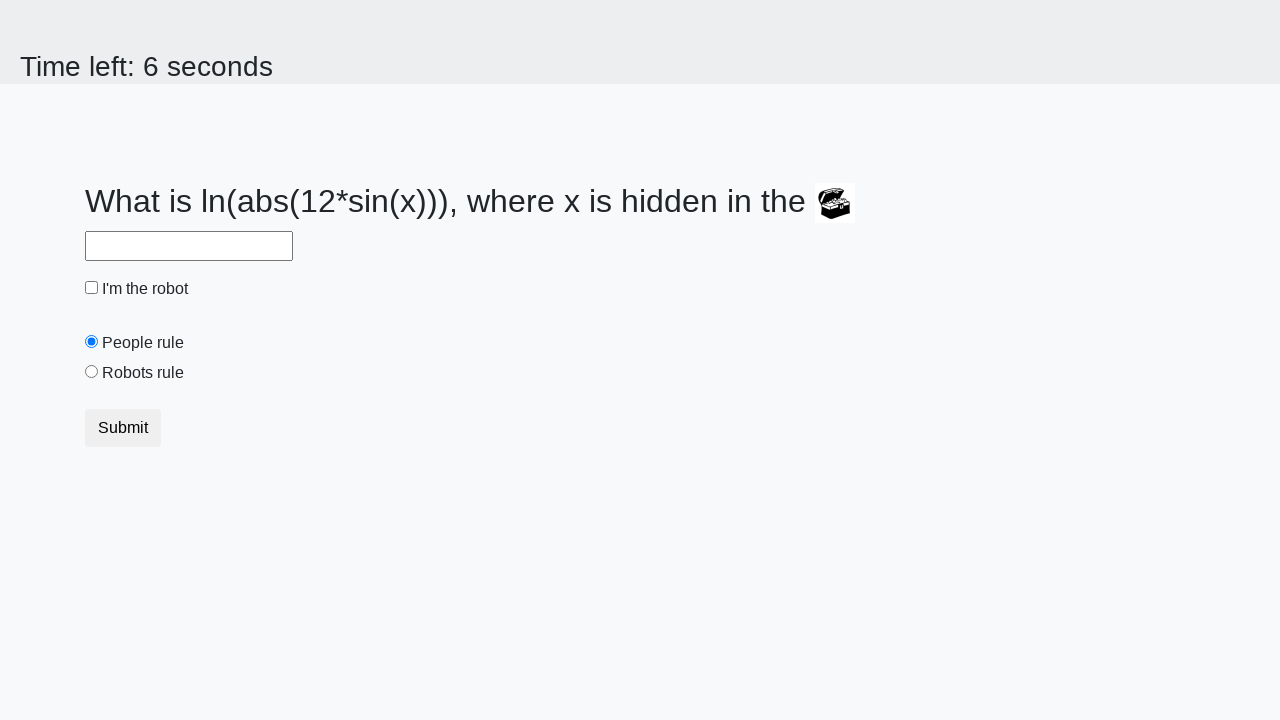

Calculated answer using formula: 2.48325584487999
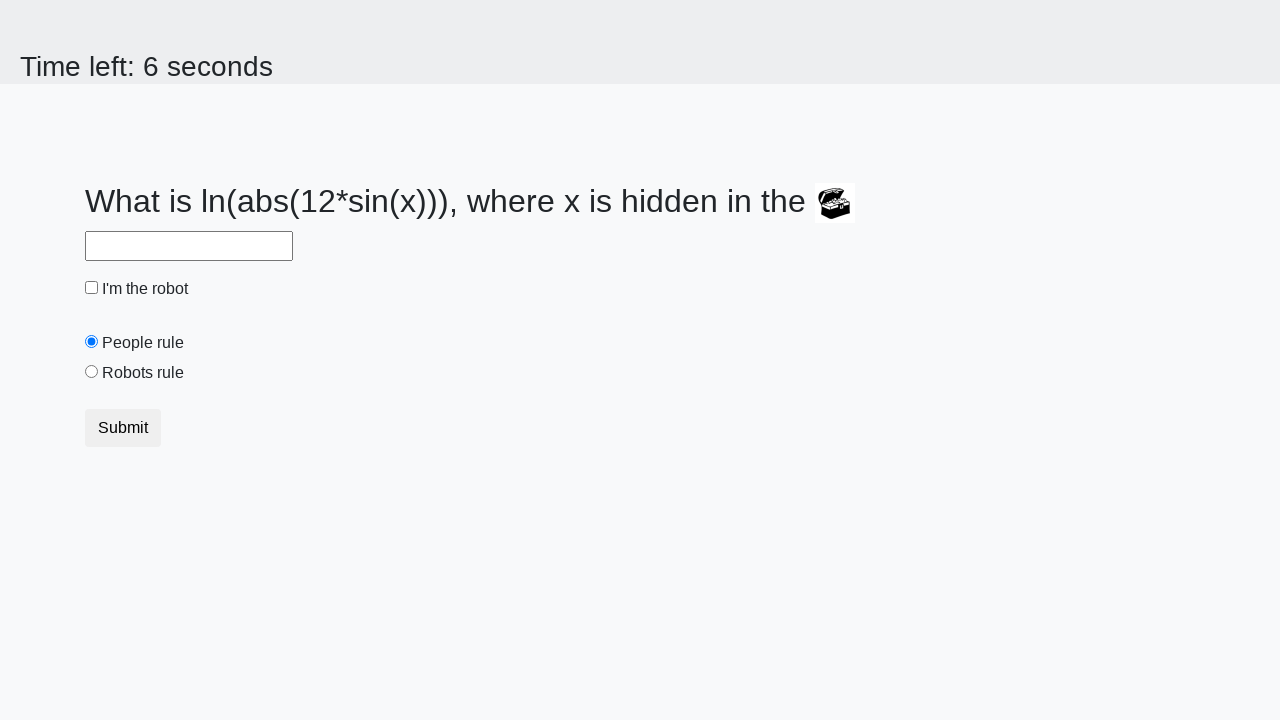

Filled answer field with calculated value on #answer
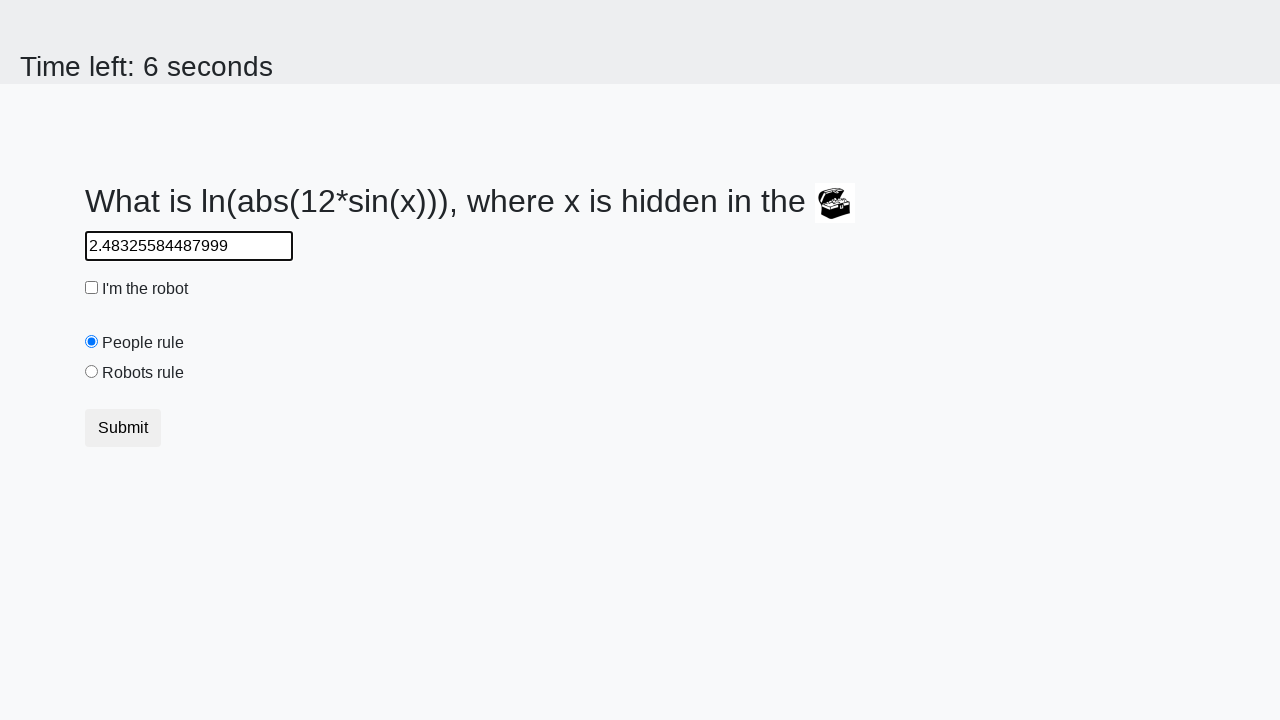

Checked the robot checkbox at (92, 288) on #robotCheckbox
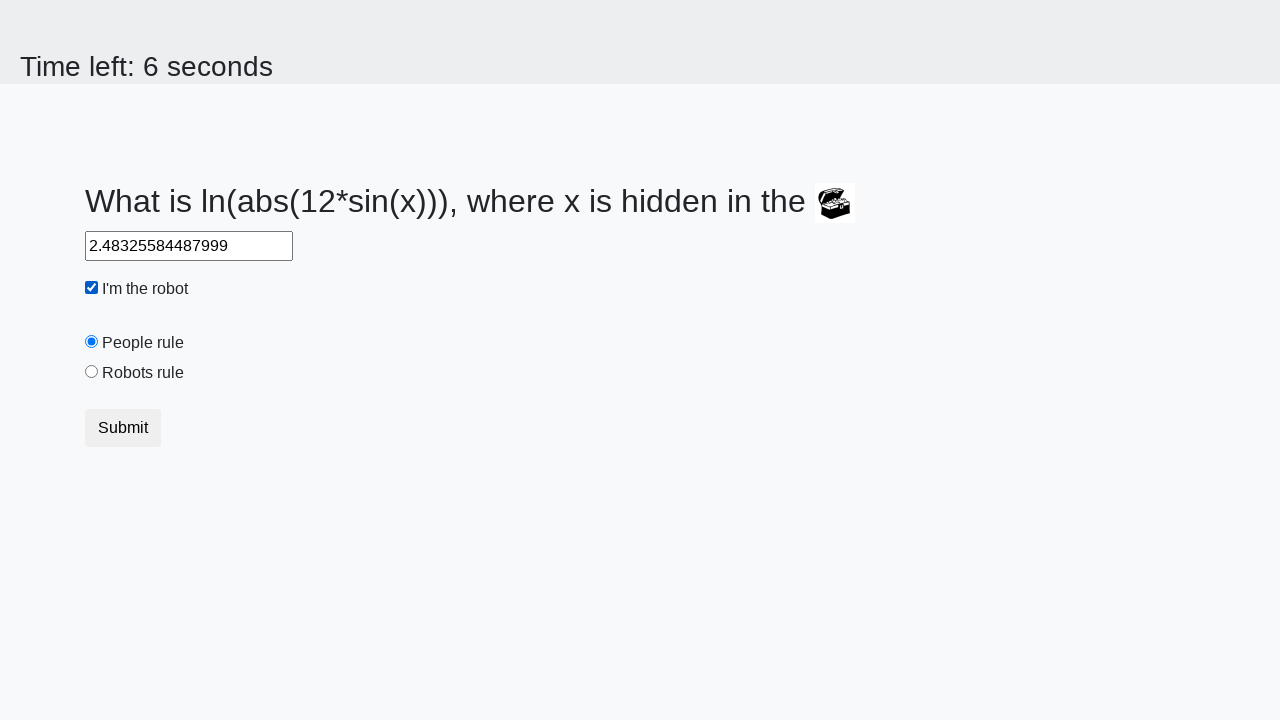

Checked the robots rule checkbox at (92, 372) on #robotsRule
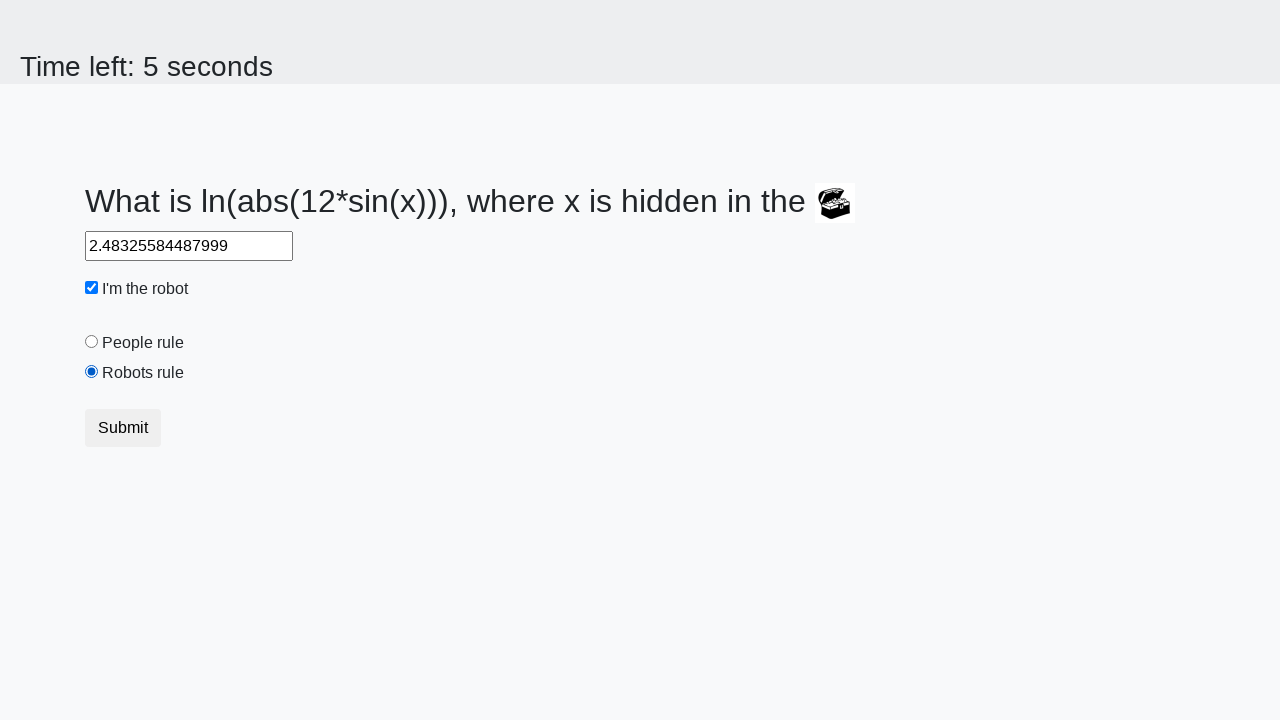

Clicked submit button to submit the form at (123, 428) on button.btn
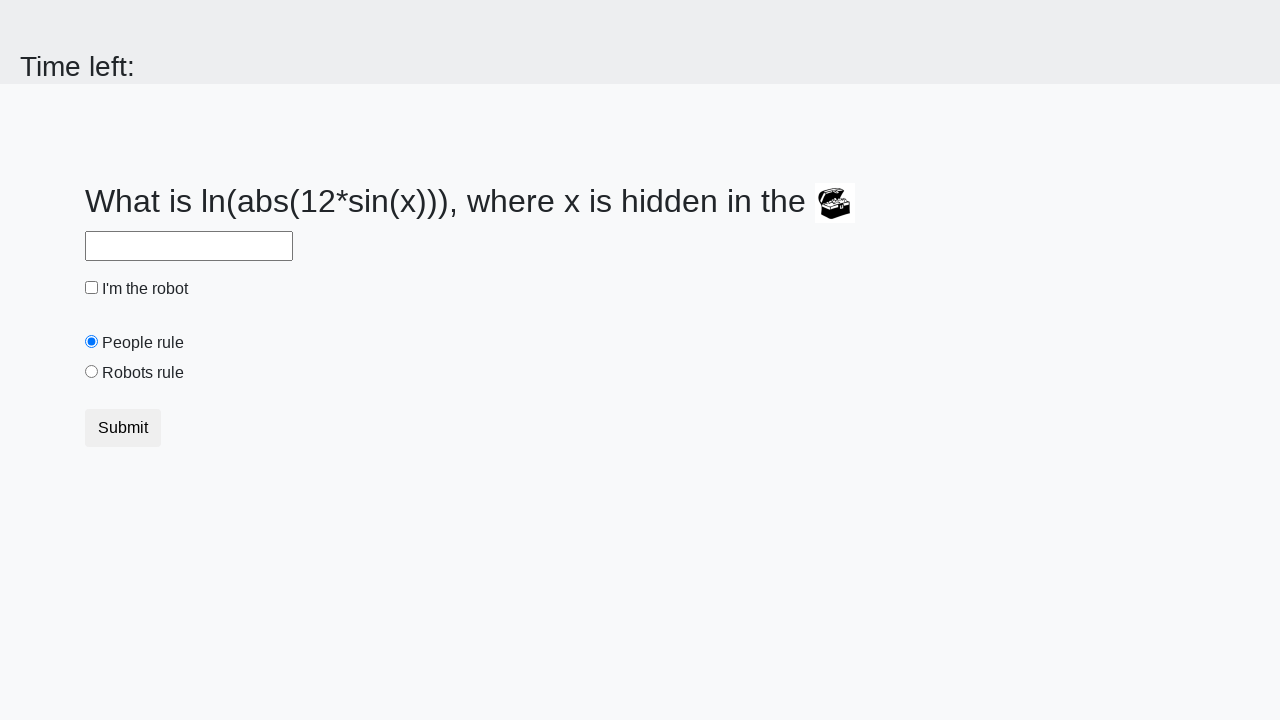

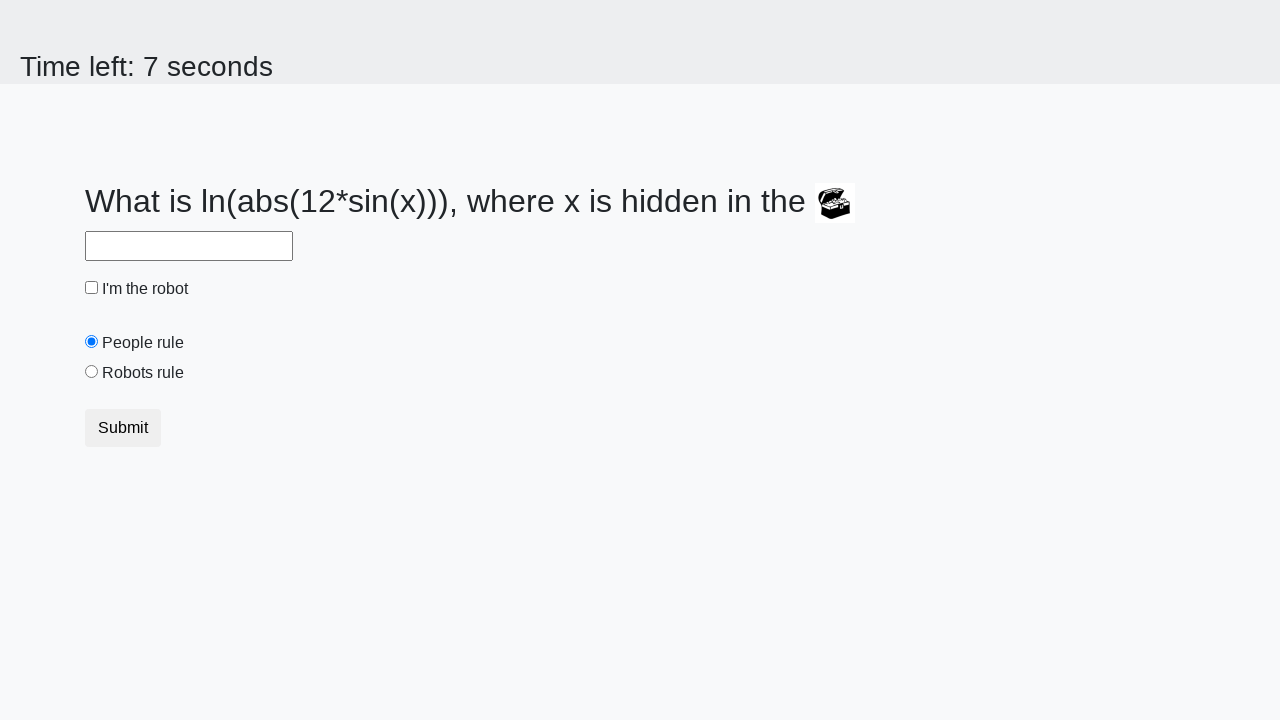